Tests the contentEditable attribute by filling text into an editable paragraph within an iframe

Starting URL: https://www.w3schools.com/TAgs/tryit.asp?filename=tryhtml5_global_contenteditable

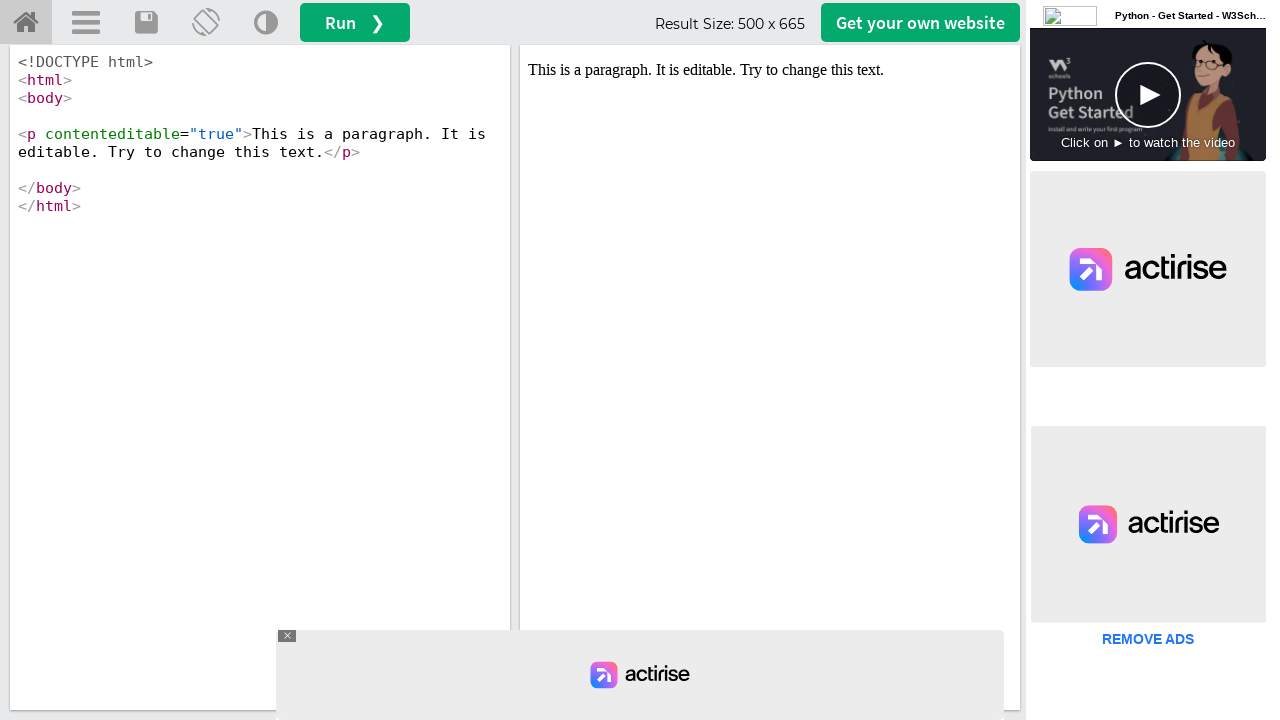

Navigated to W3Schools contentEditable example page
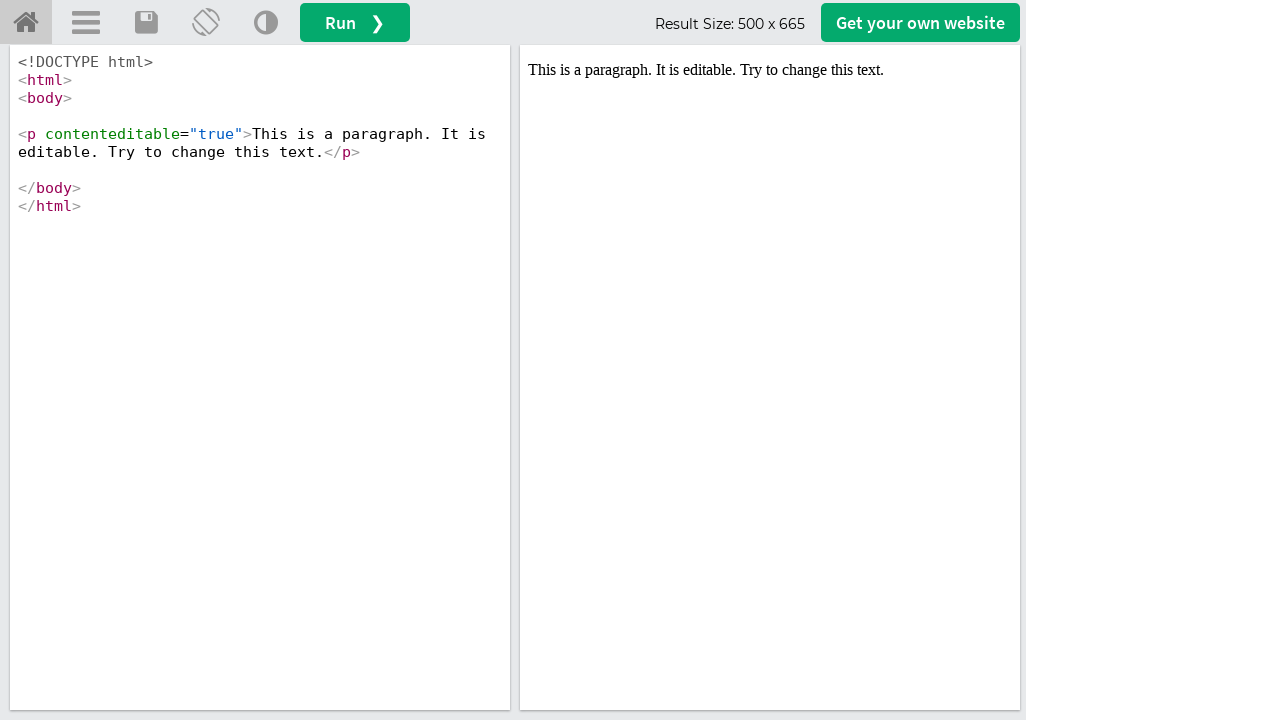

Filled contentEditable paragraph with 'this is a testing' on iframe[name="iframeResult"] >> internal:control=enter-frame >> internal:text="Th
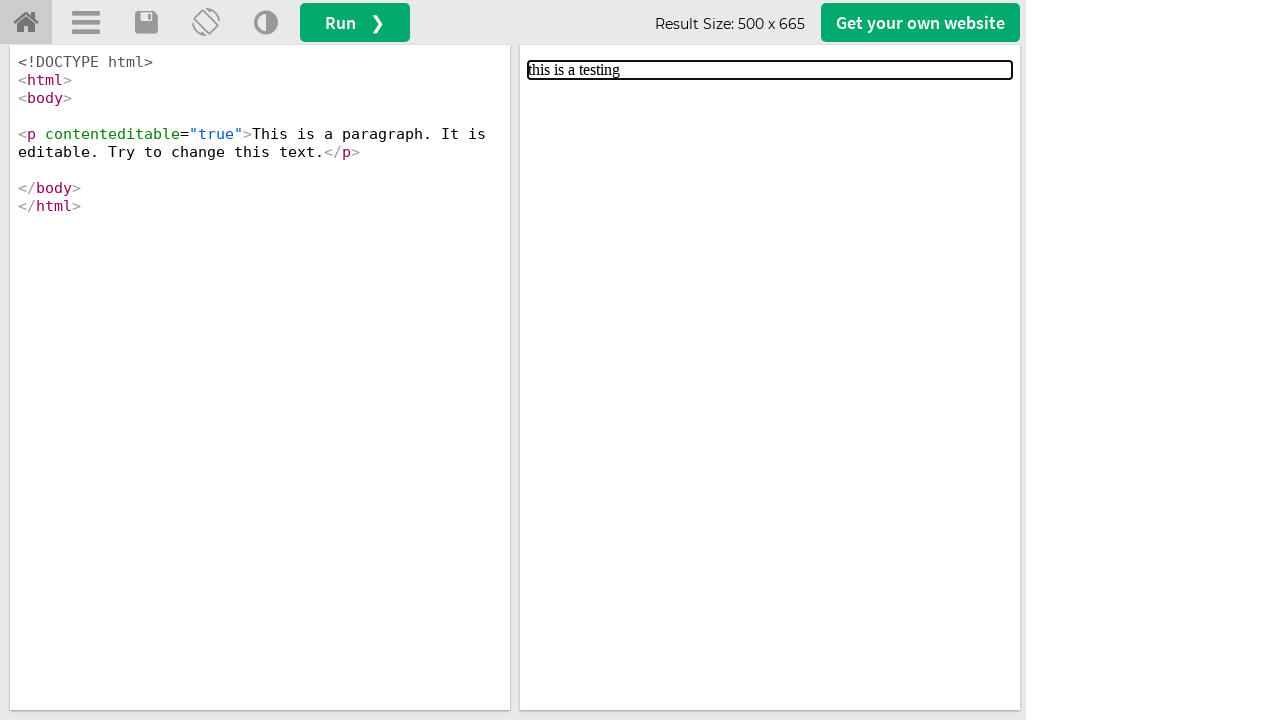

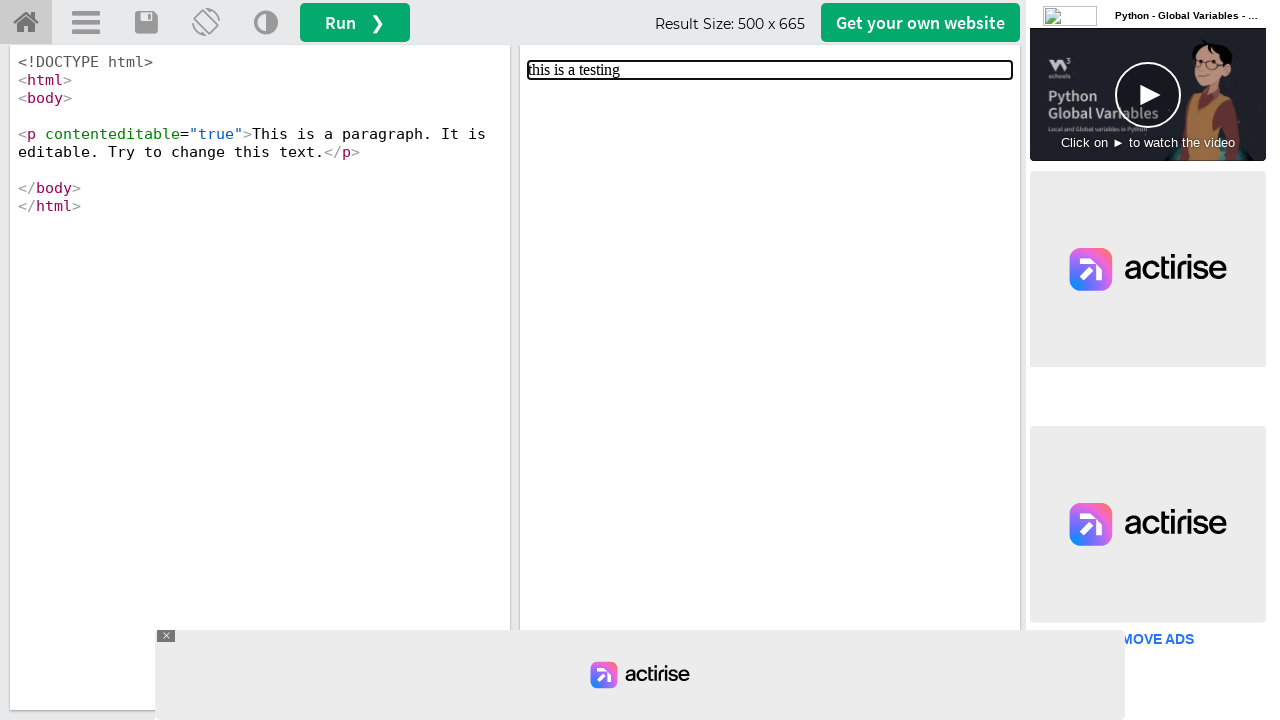